Tests that navigation links are present on the page by counting all anchor elements with href attributes.

Starting URL: https://kyledarden.com

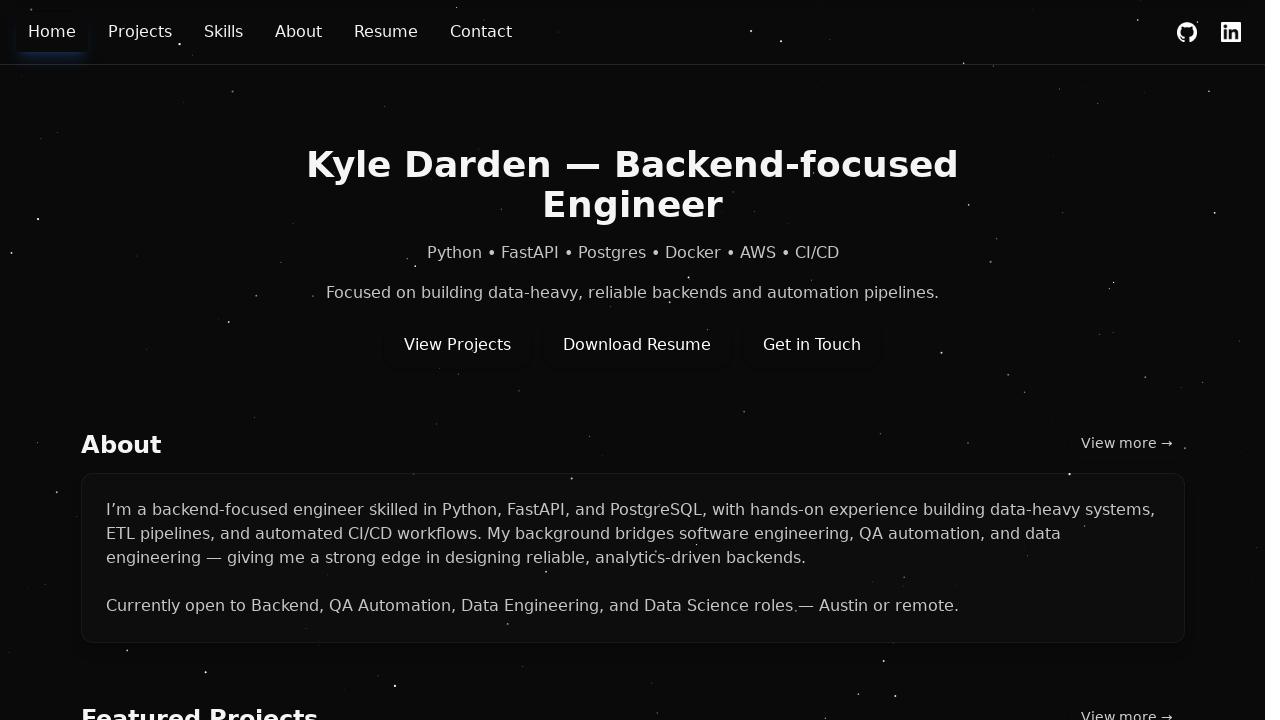

Waited for page to reach domcontentloaded state
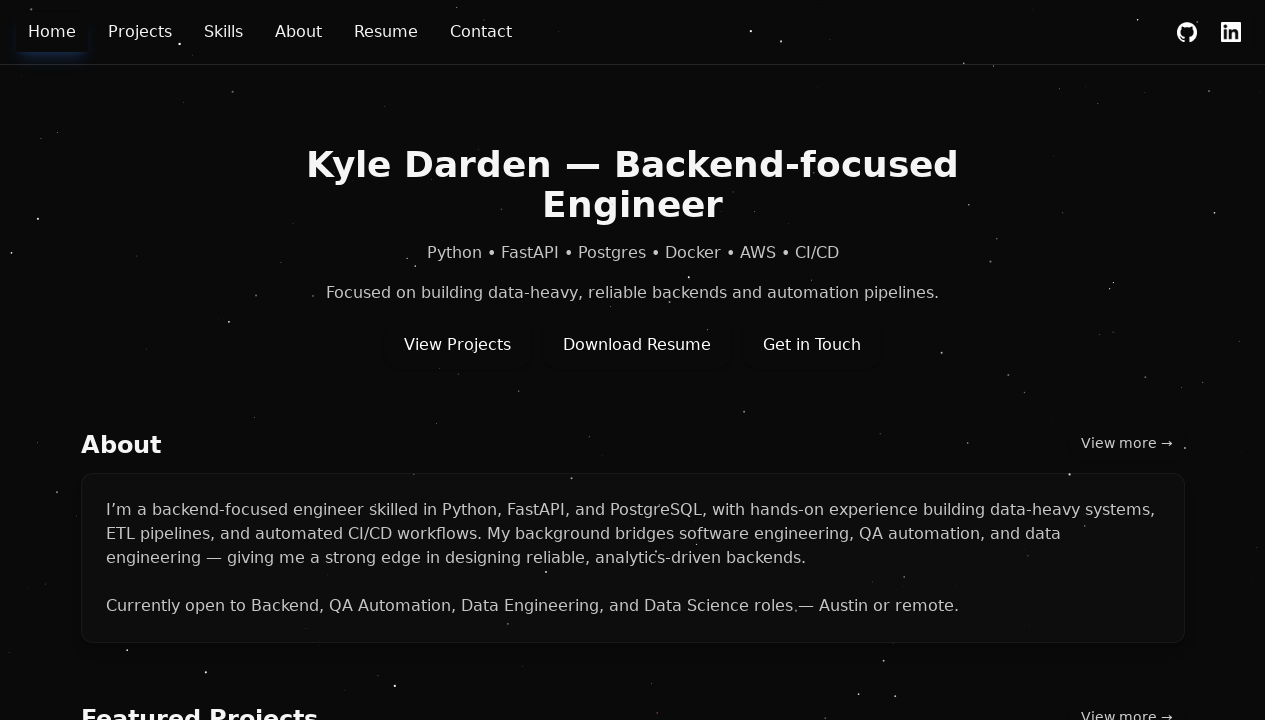

Located all anchor elements with href attributes
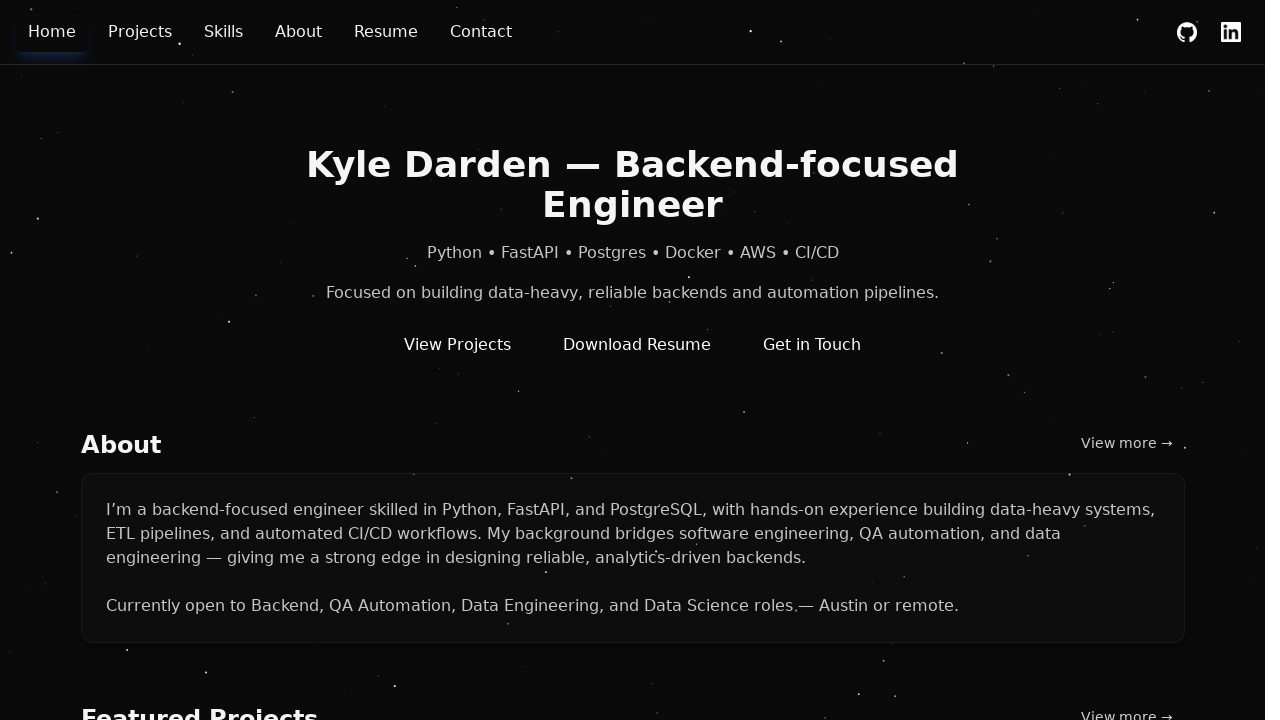

Counted 32 navigation links on the page
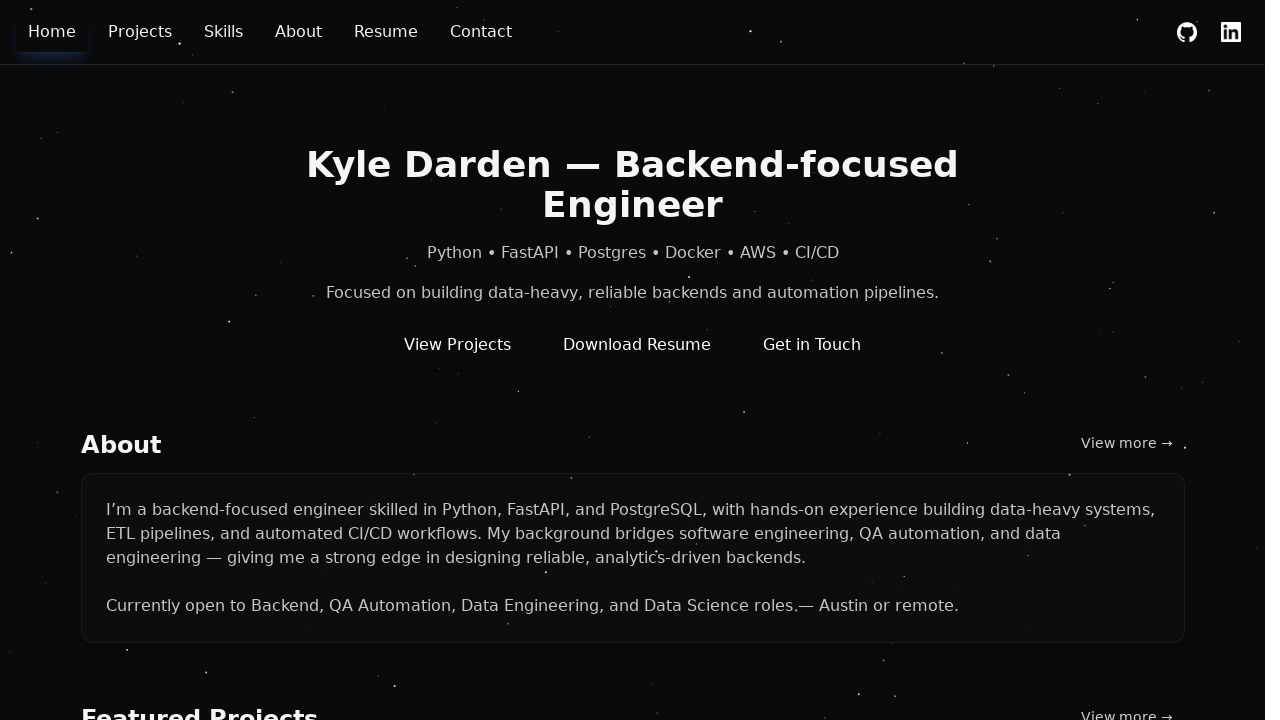

Asserted that navigation links exist on the page
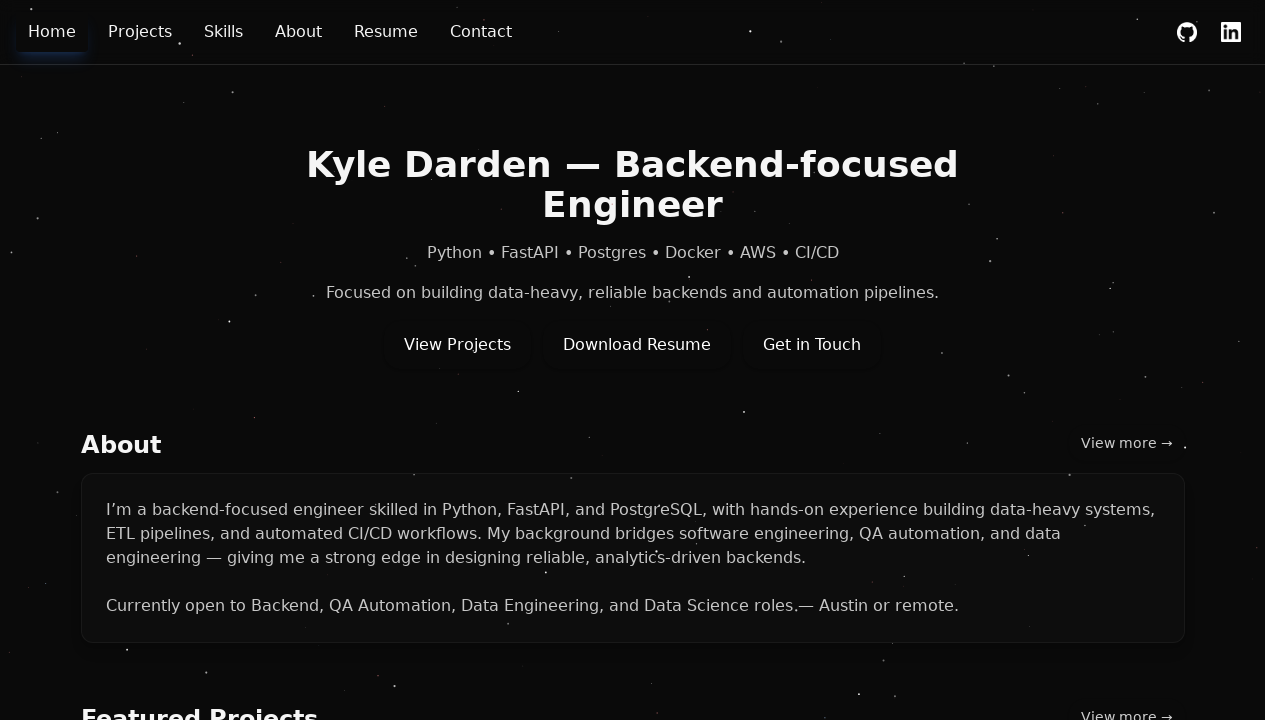

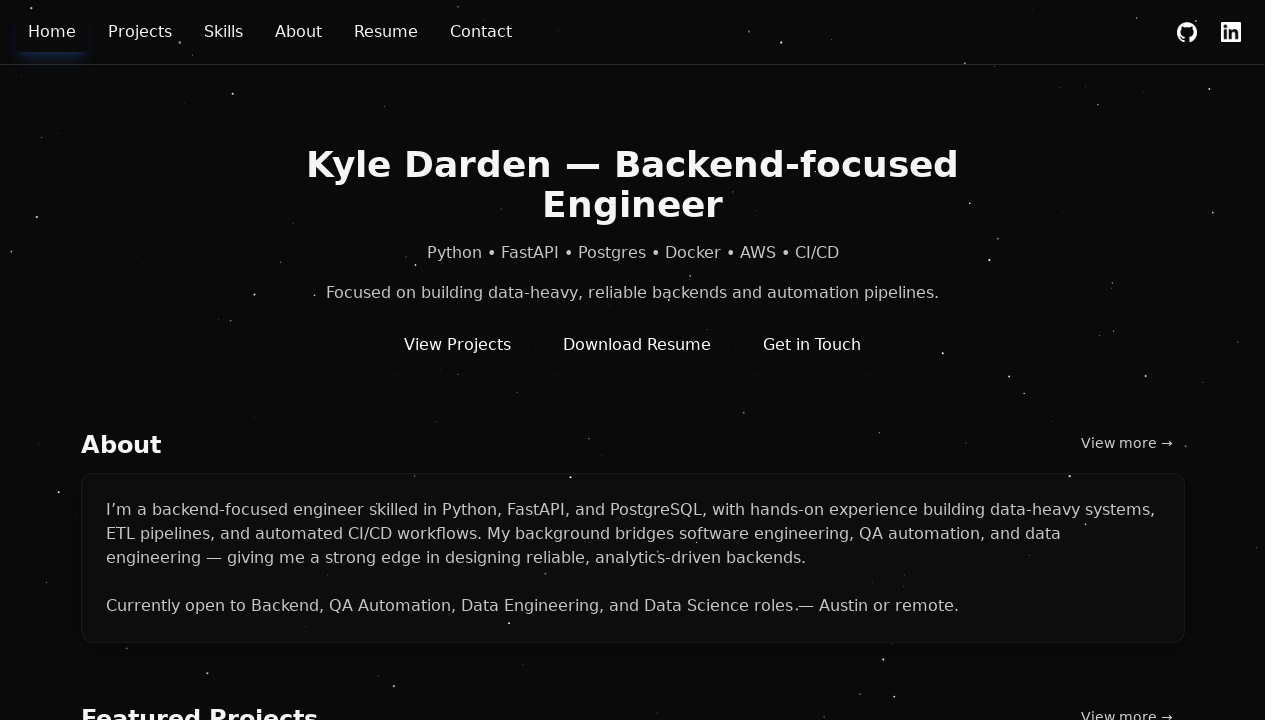